Tests filling a name input field on an Angular practice form page by entering a value into the name field.

Starting URL: https://rahulshettyacademy.com/angularpractice/

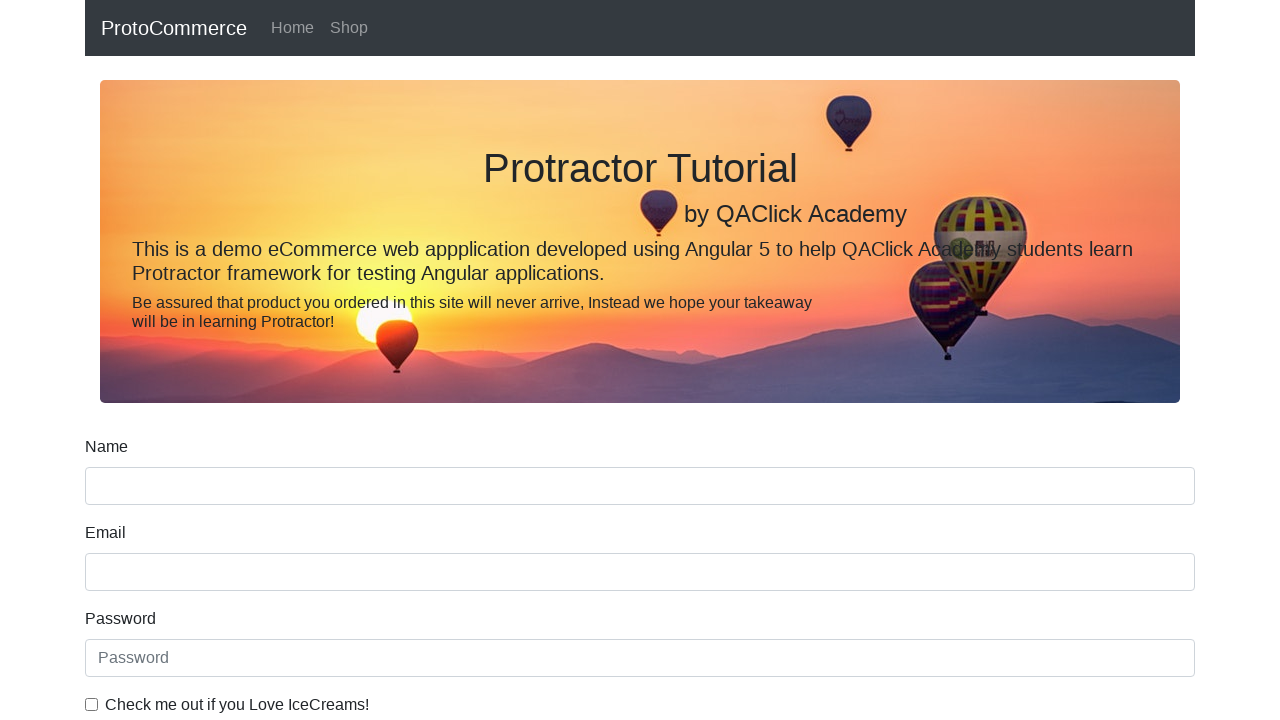

Filled name input field with 'John Smith' on input[name='name']
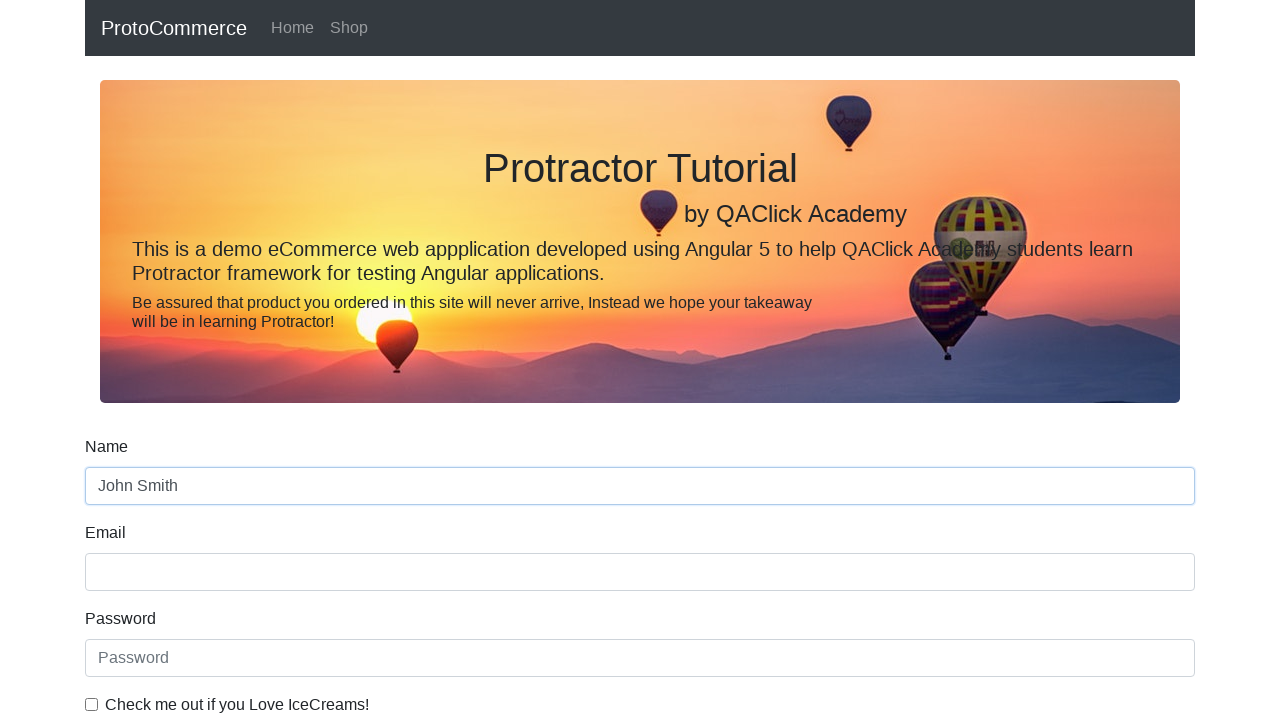

Verified name field contains 'John Smith'
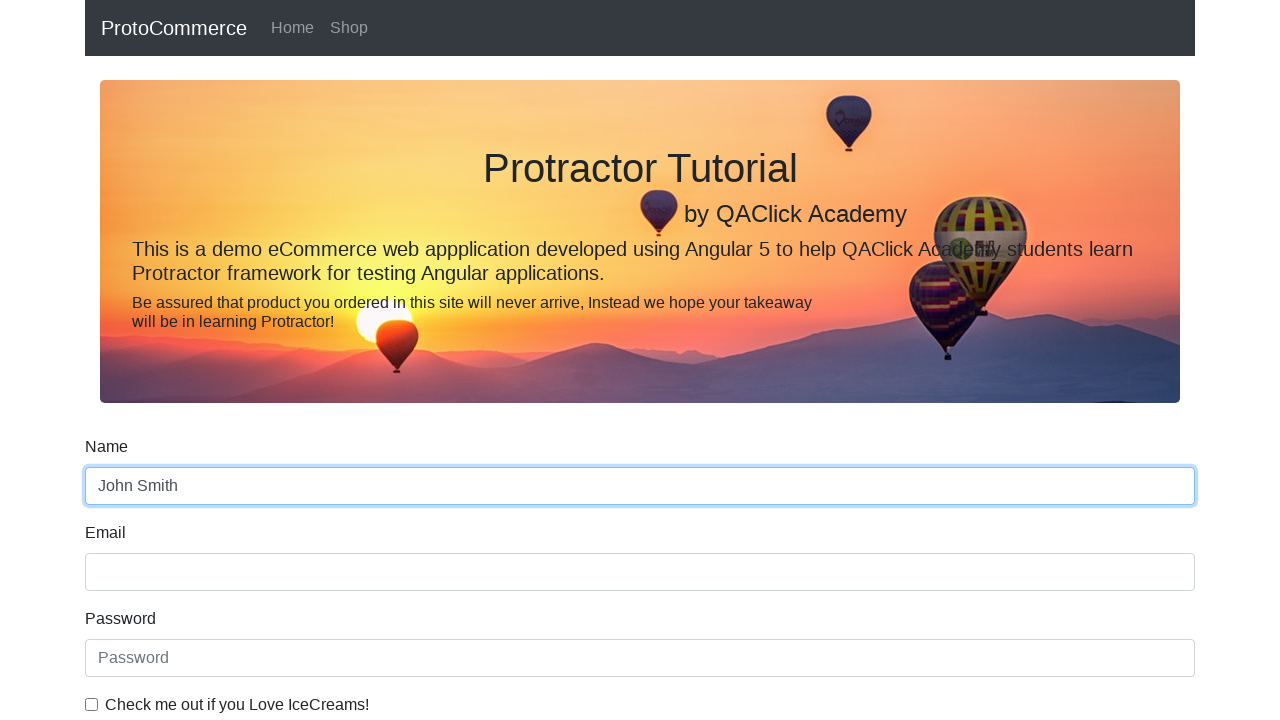

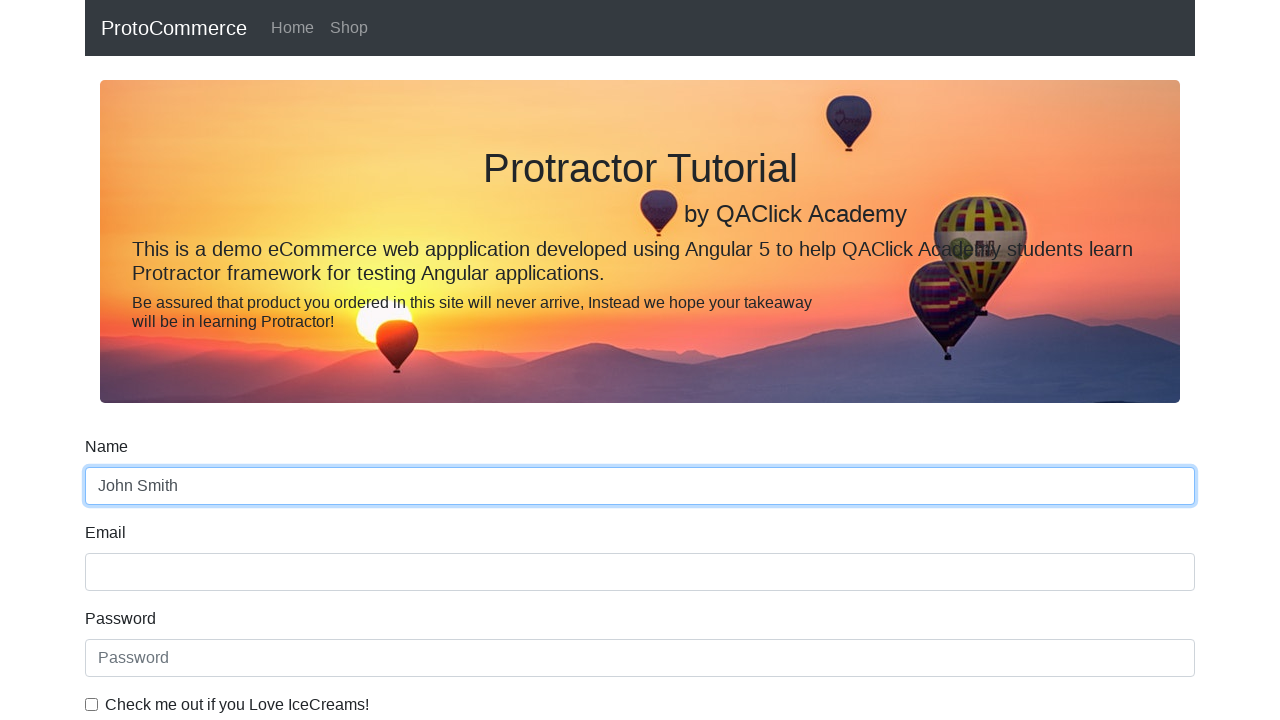